Tests clicking a button to open a modal dialog, verifying the modal content, and closing it

Starting URL: http://www.tlkeith.com/WebDriverIOTutorialTest.html

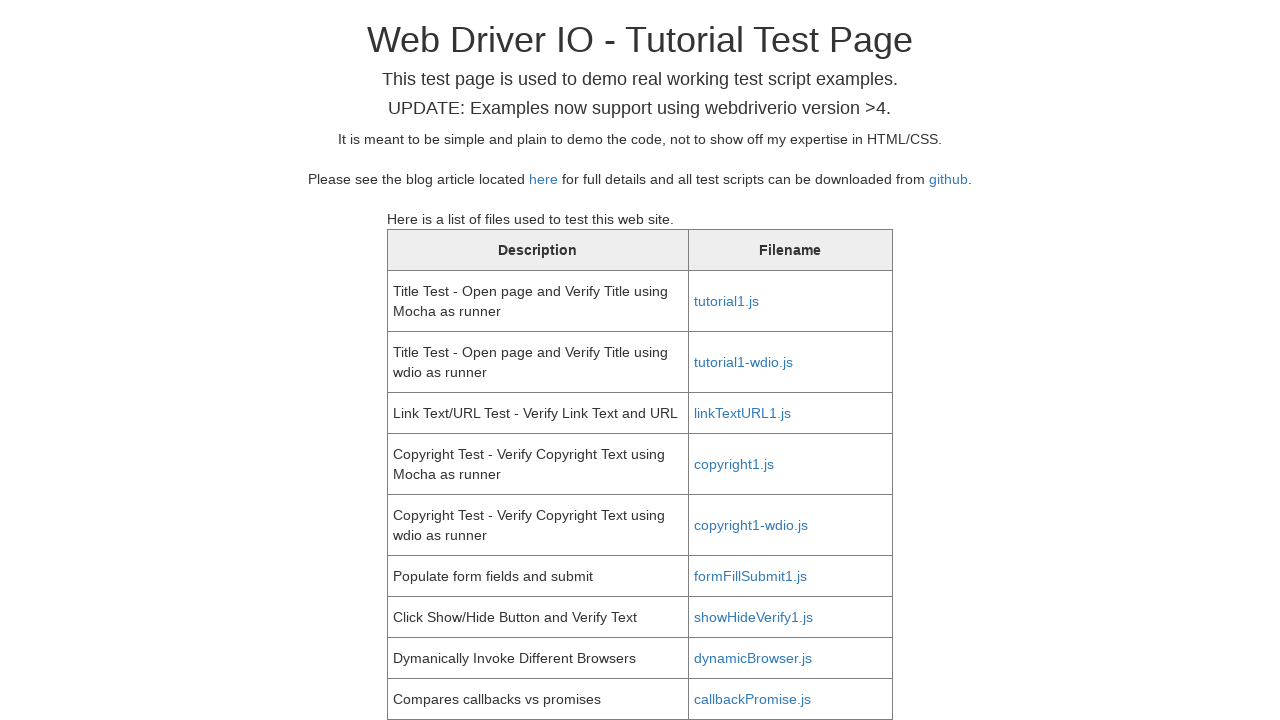

Navigated to WebDriverIO tutorial test page
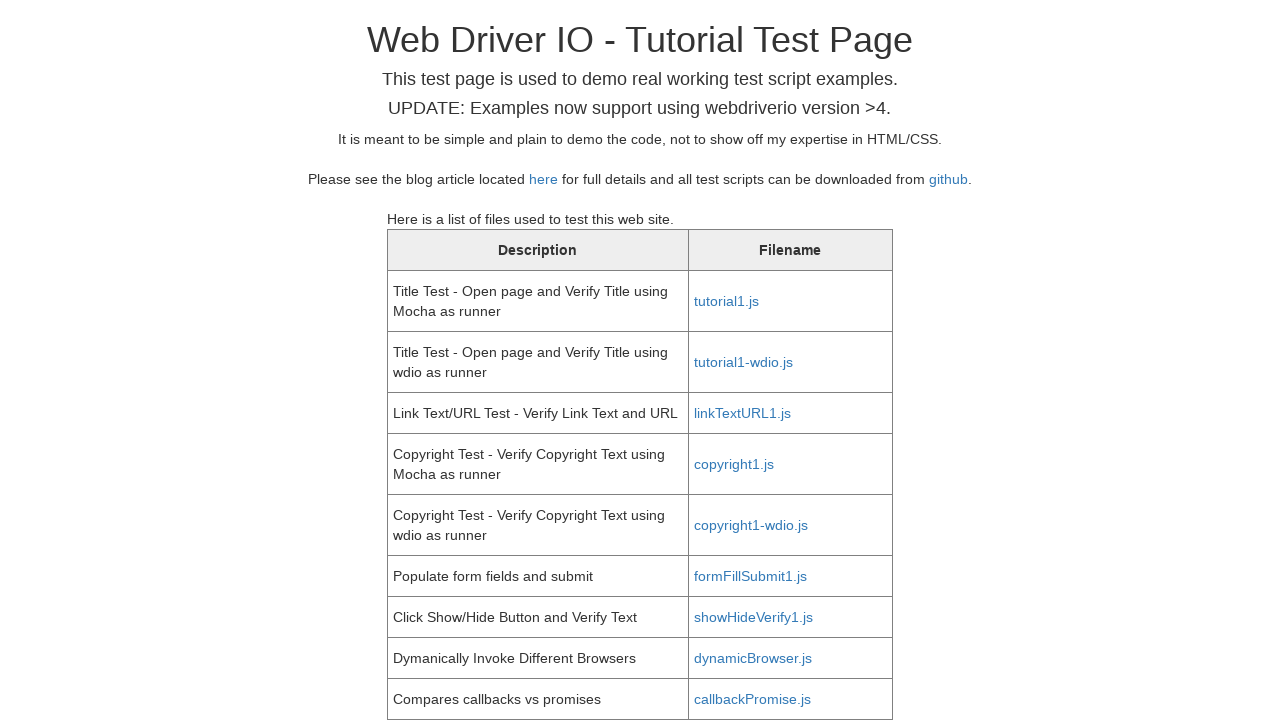

Scrolled modal button into view
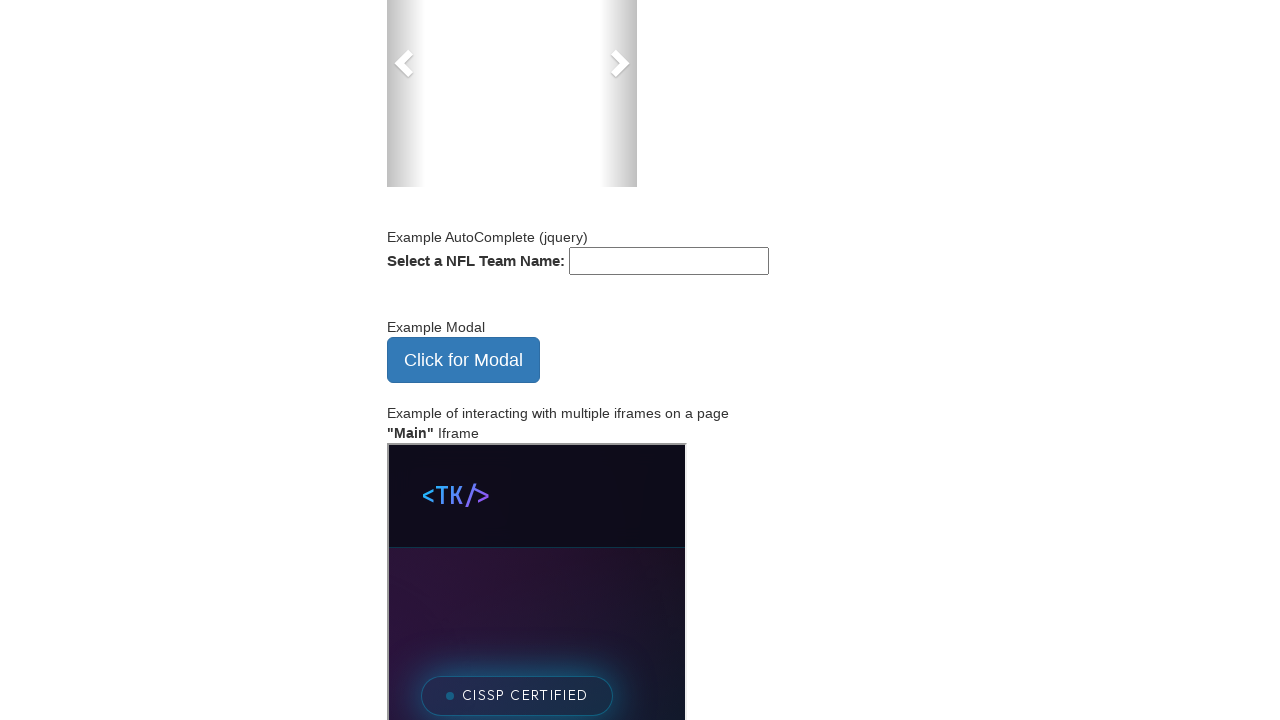

Clicked modal button to open modal dialog at (464, 360) on #modalbutton
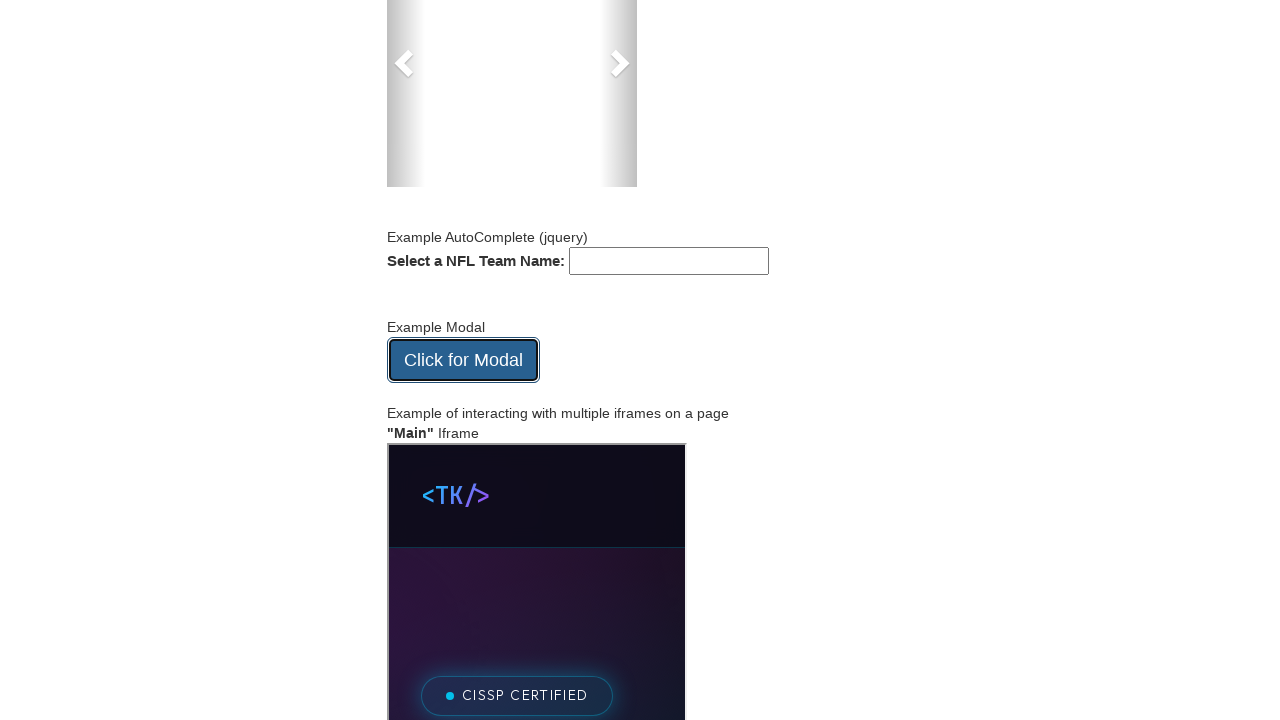

Modal dialog became visible
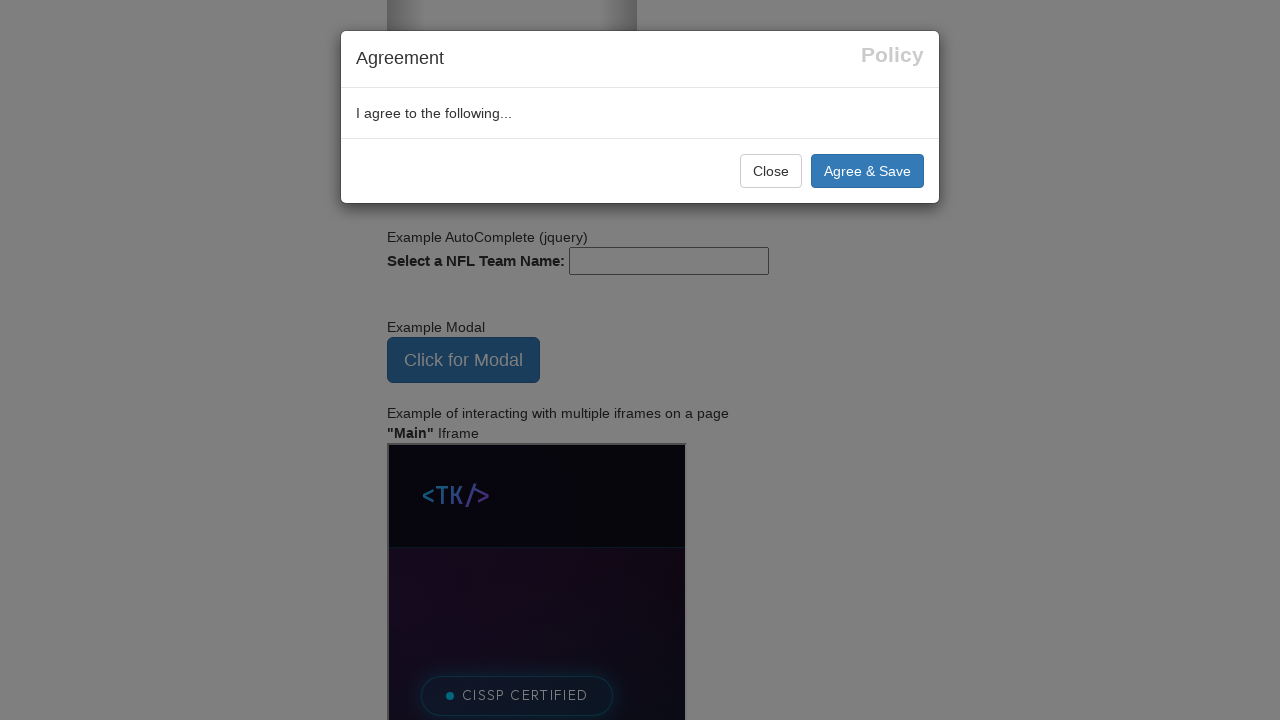

Retrieved modal body text content
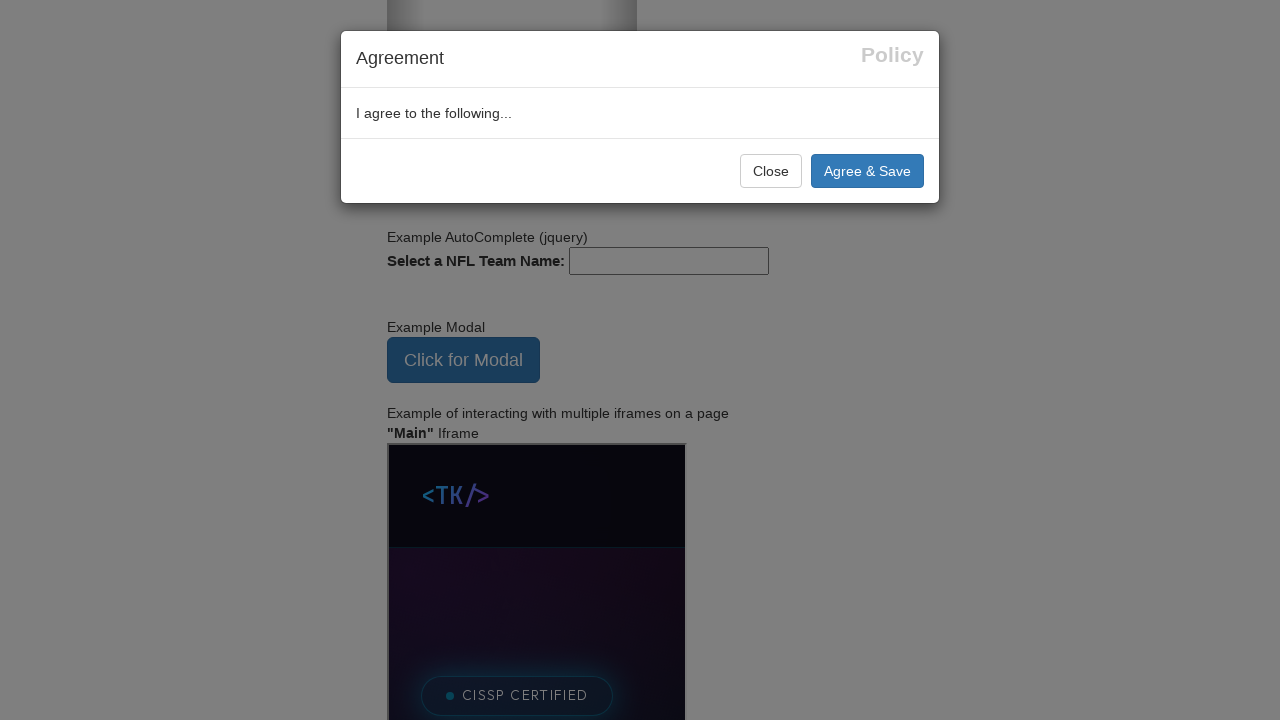

Verified modal body text matches expected content
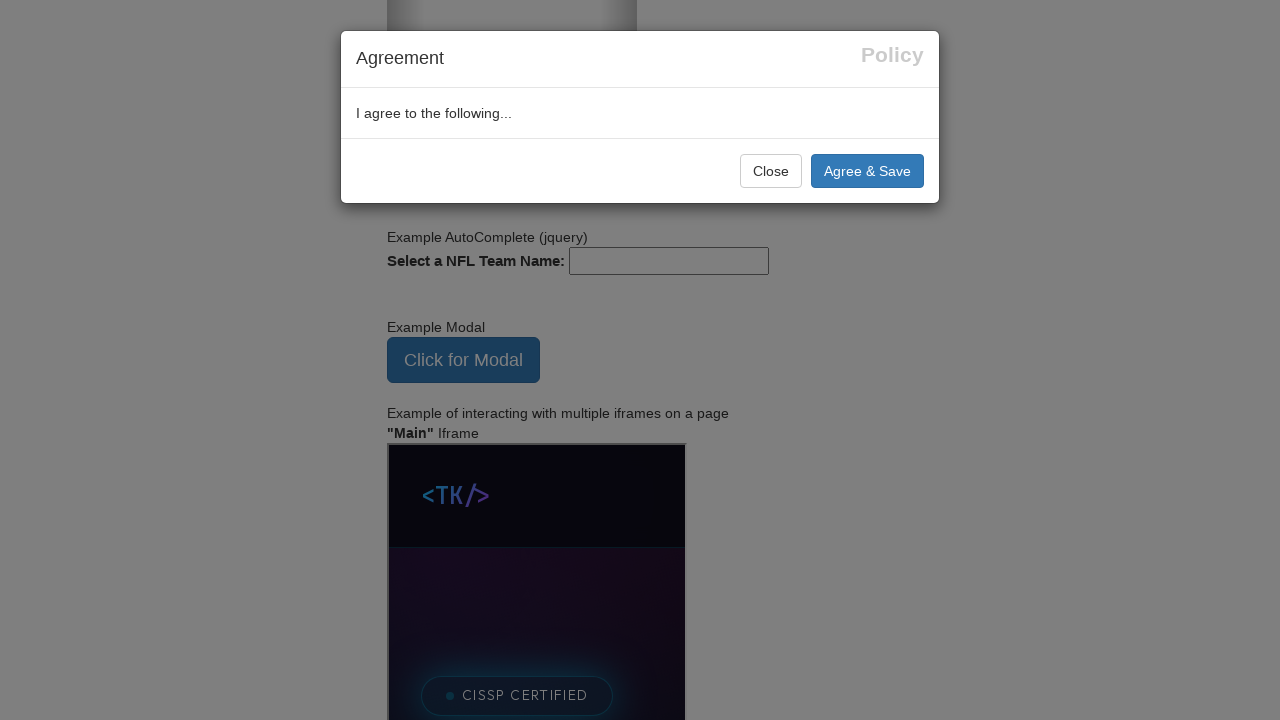

Clicked close button to close modal dialog at (771, 171) on #closebutton
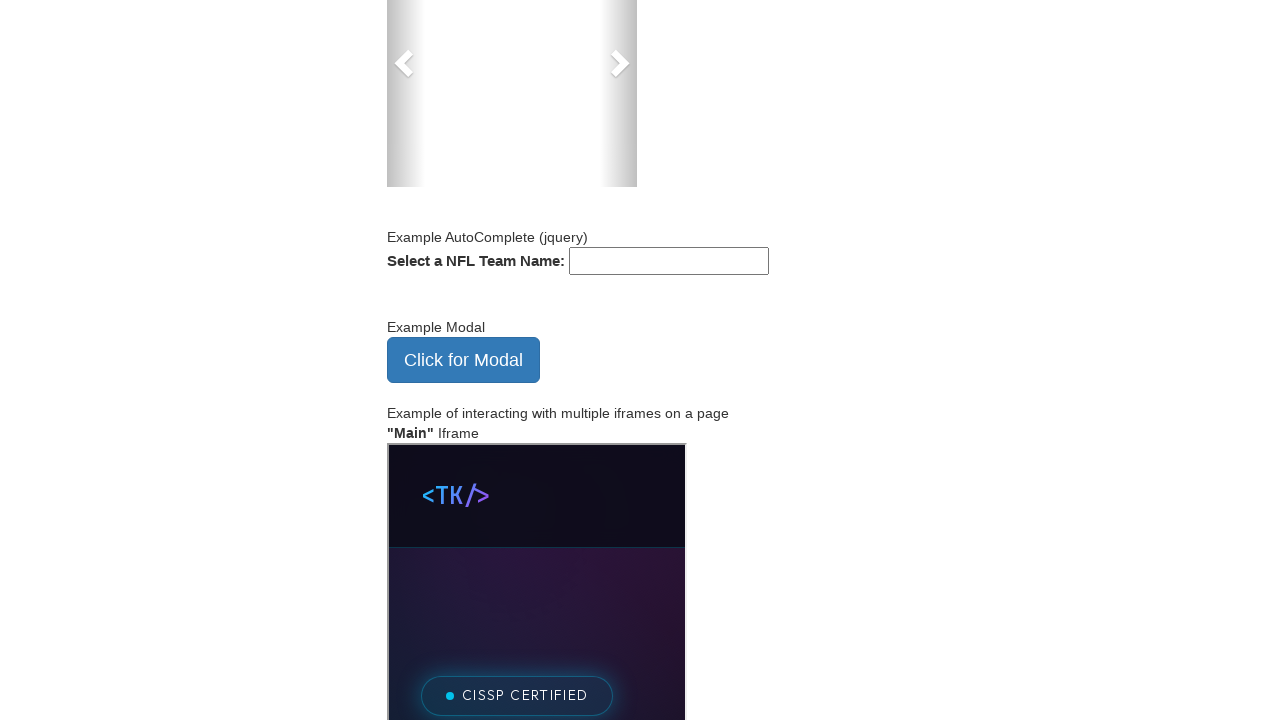

Modal dialog closed
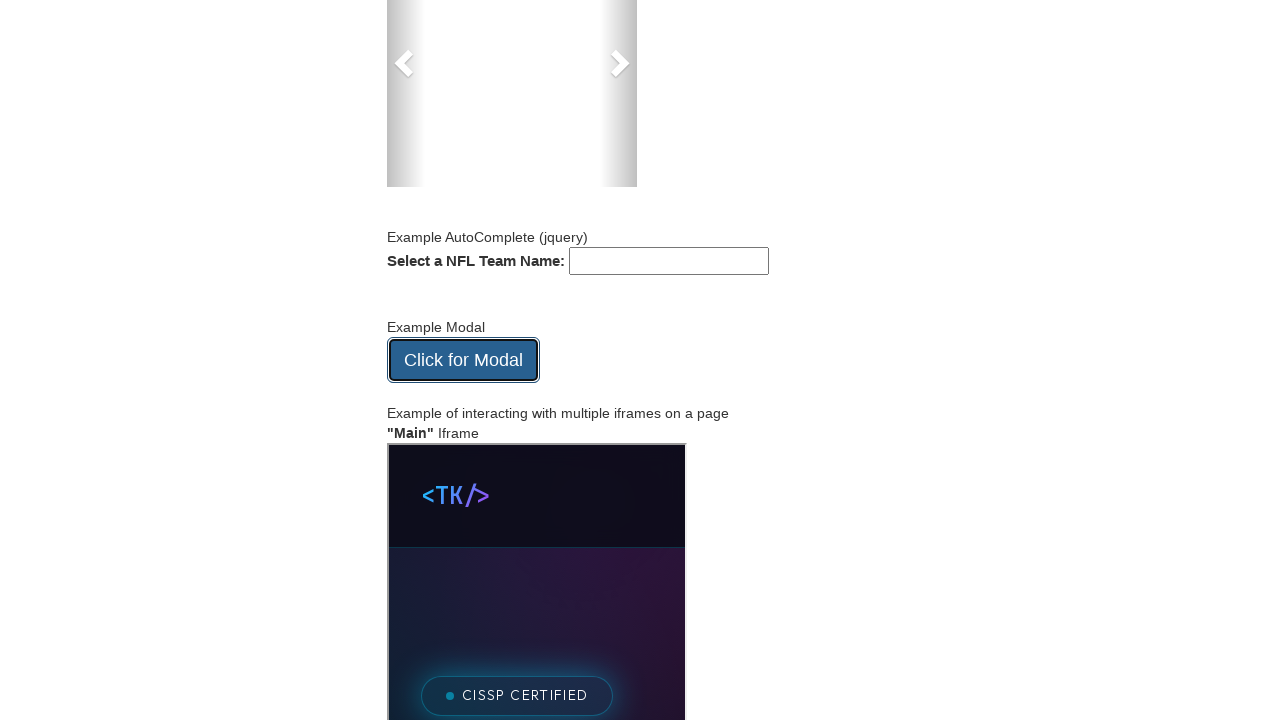

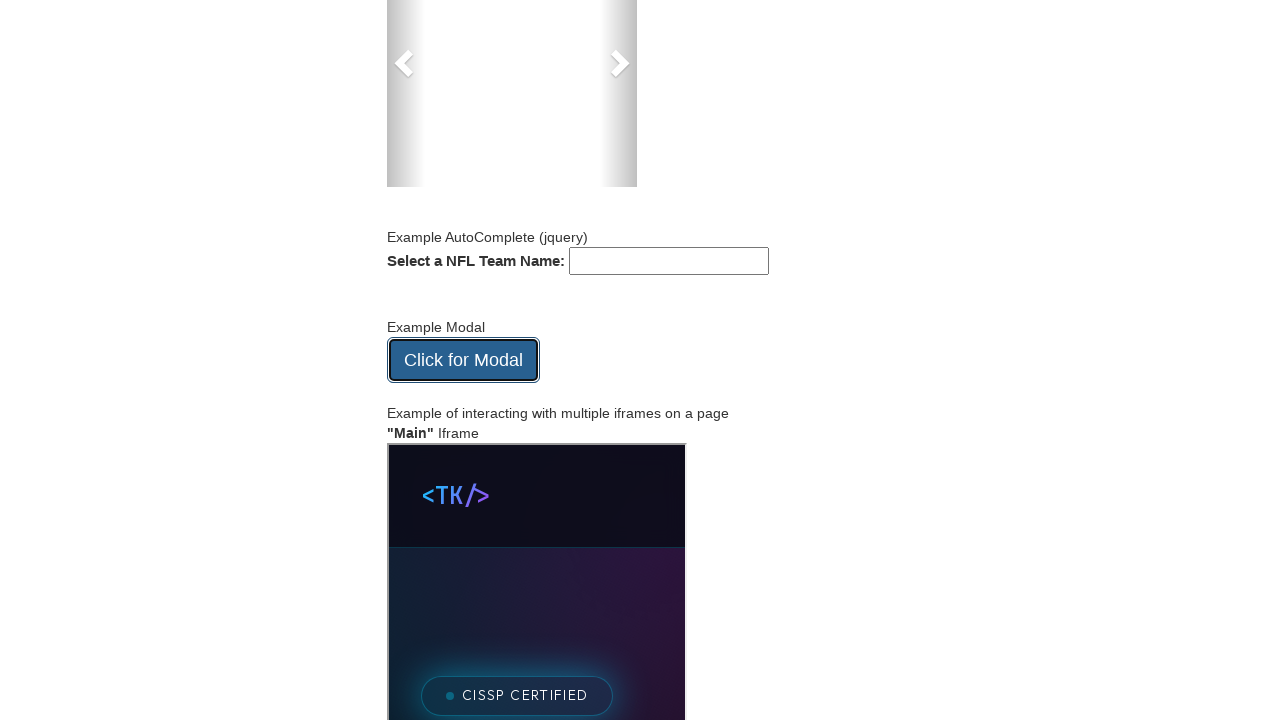